Tests frame handling by switching between different frames and nested frames, clicking buttons within each frame

Starting URL: https://www.leafground.com/frame.xhtml

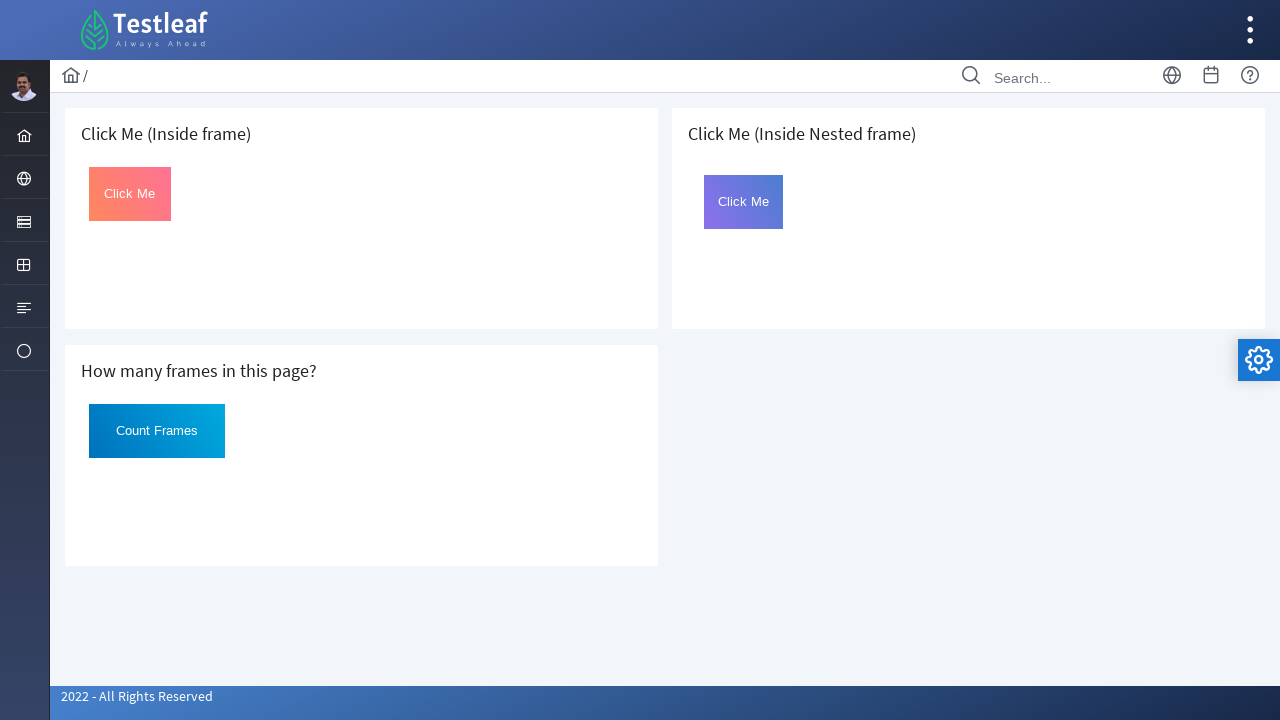

Located first frame with 'Click Me (Inside frame)' heading
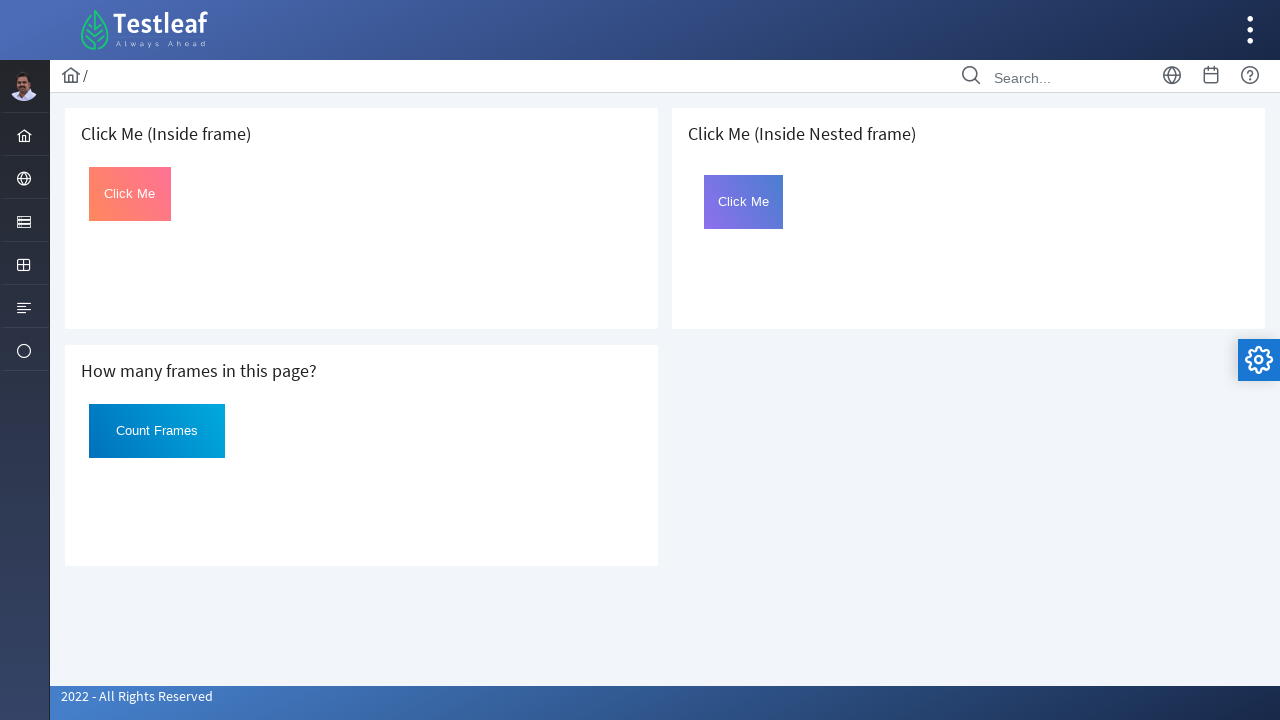

Clicked button inside first frame at (130, 194) on xpath=//h5[text() =' Click Me (Inside frame)']/following-sibling::iframe >> inte
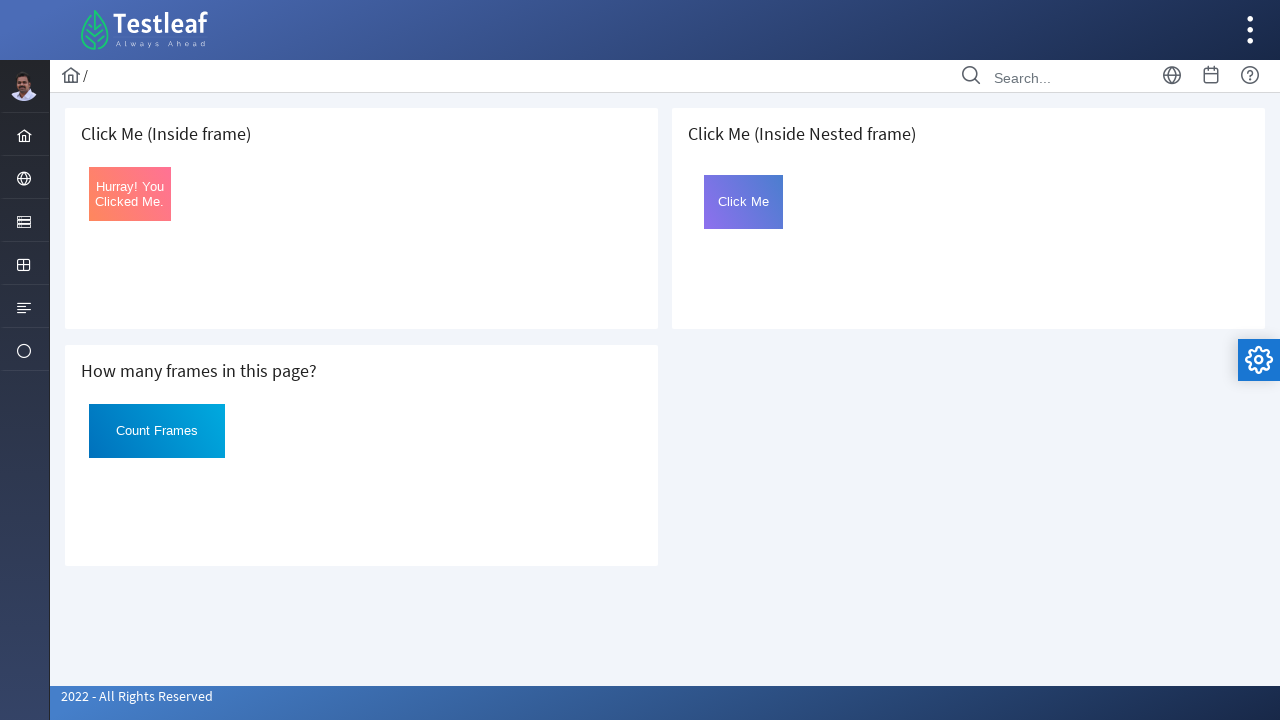

Located second frame with 'How many frames in this page?' heading
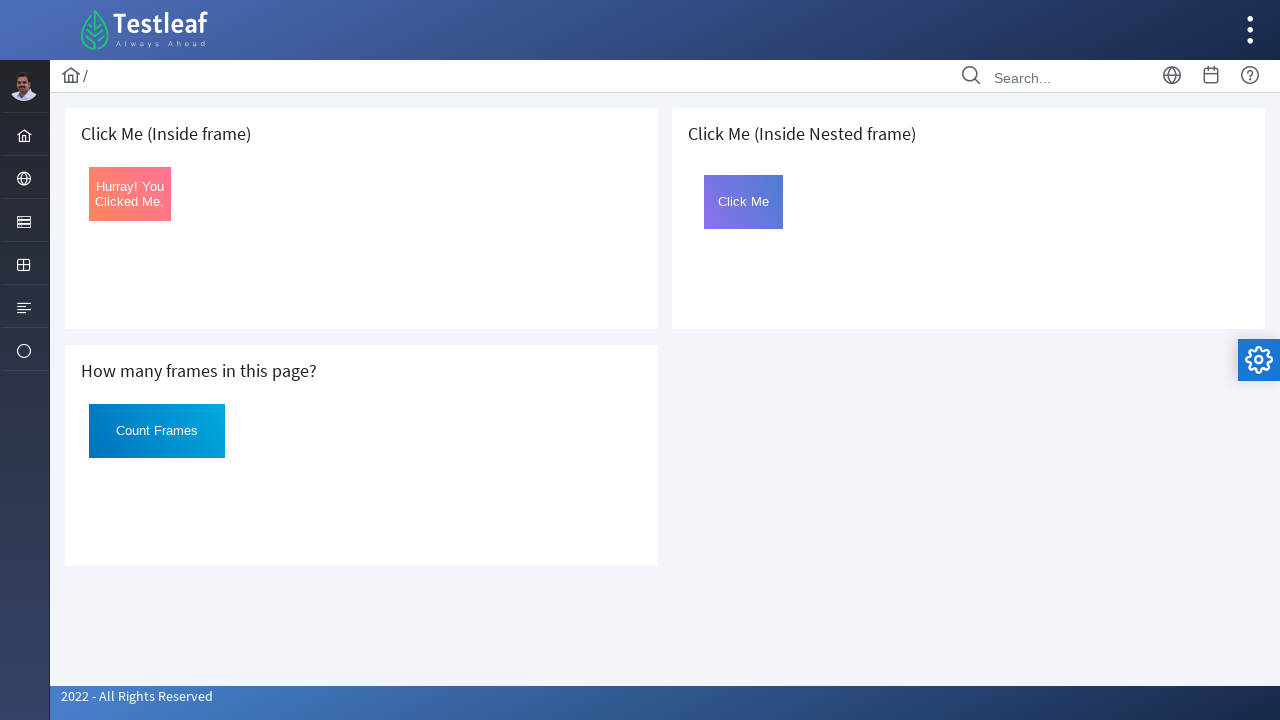

Verified button exists in second frame
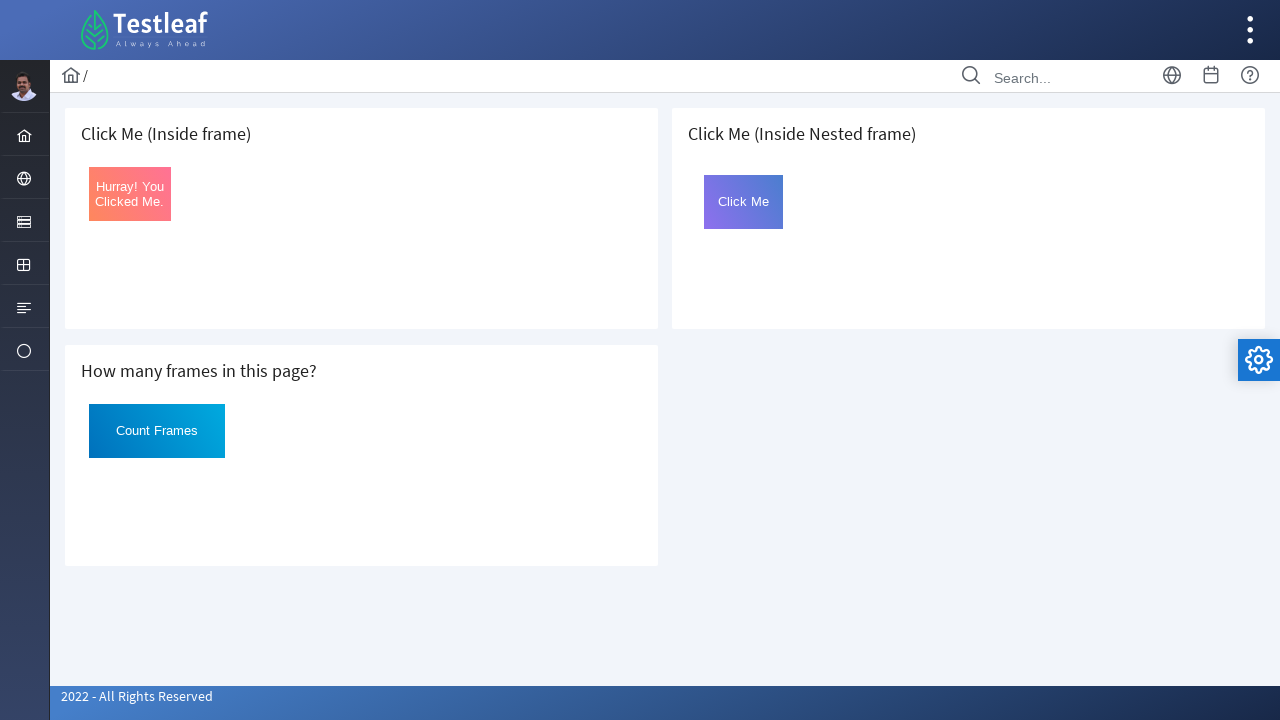

Located third frame with 'Click Me (Inside Nested frame)' heading
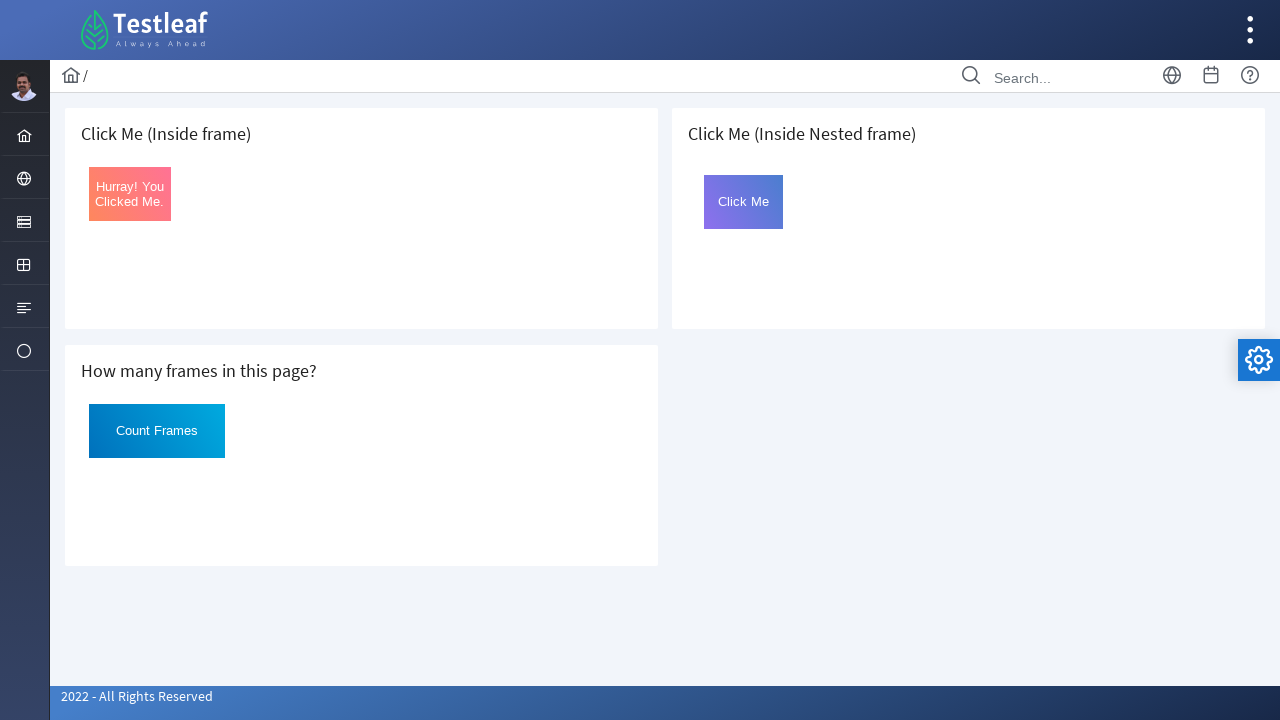

Located nested frame inside third frame
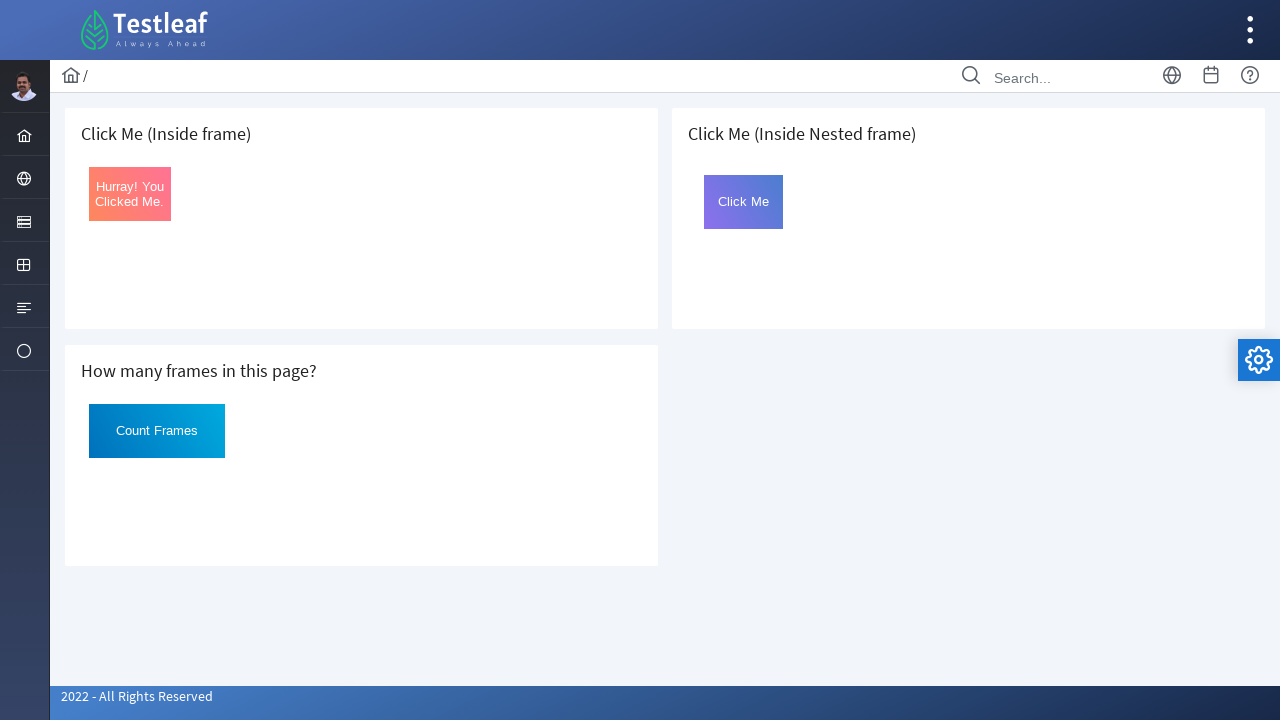

Clicked button inside nested frame at (744, 202) on xpath=//h5[text() =' Click Me (Inside Nested frame)']/following-sibling::iframe 
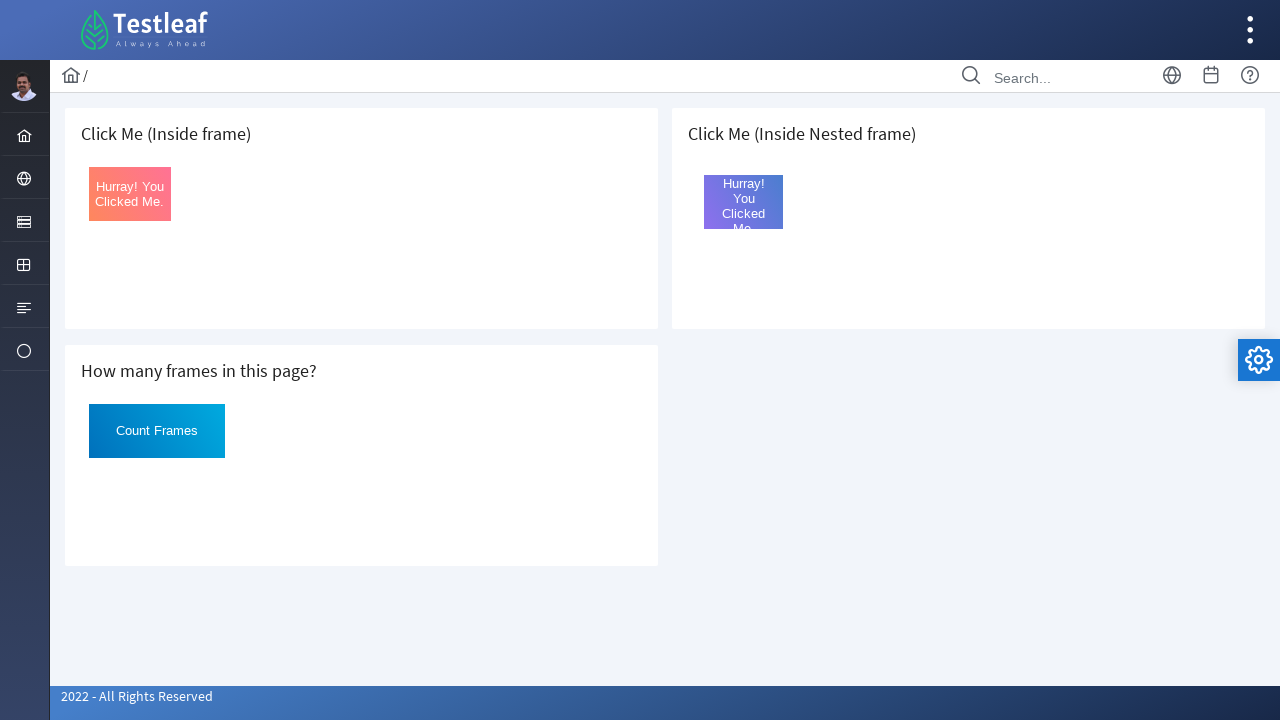

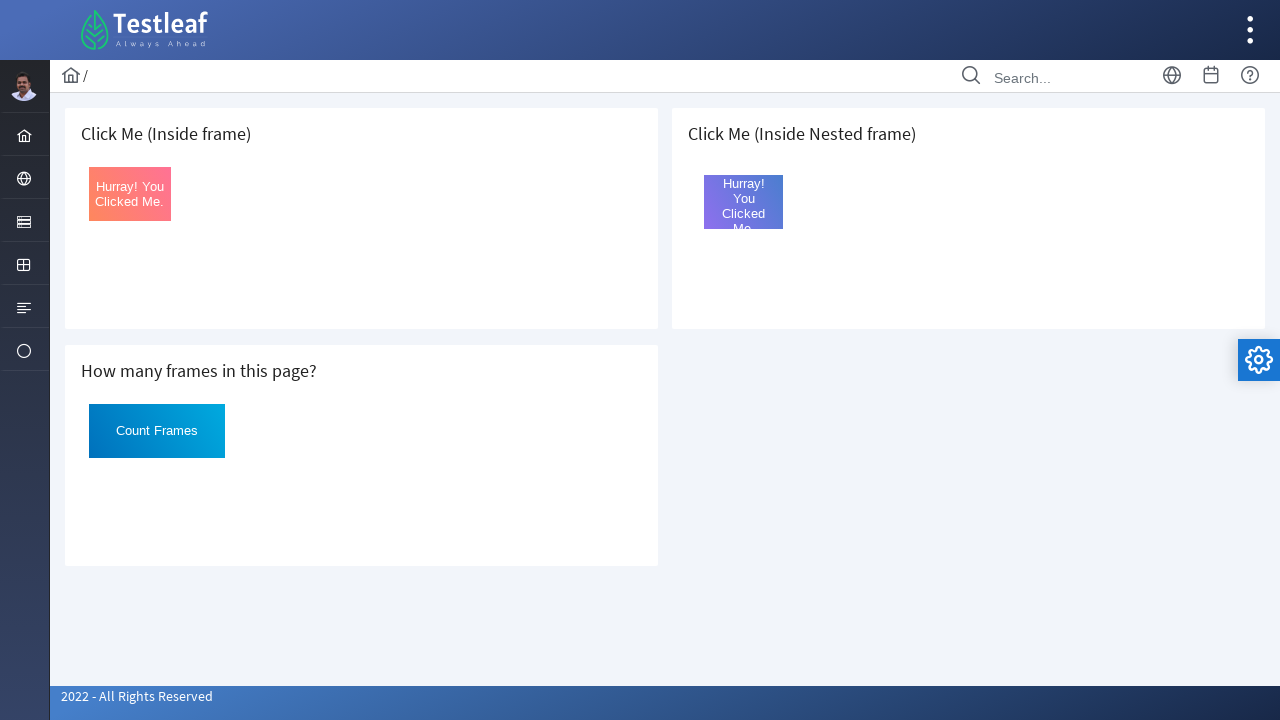